Tests double-click functionality on W3Schools by switching to an iframe, entering text in the first input field, double-clicking a button to copy the text, and verifying the text appears in the second input field.

Starting URL: https://www.w3schools.com/TAgs/tryit.asp?filename=tryhtml5_ev_ondblclick3

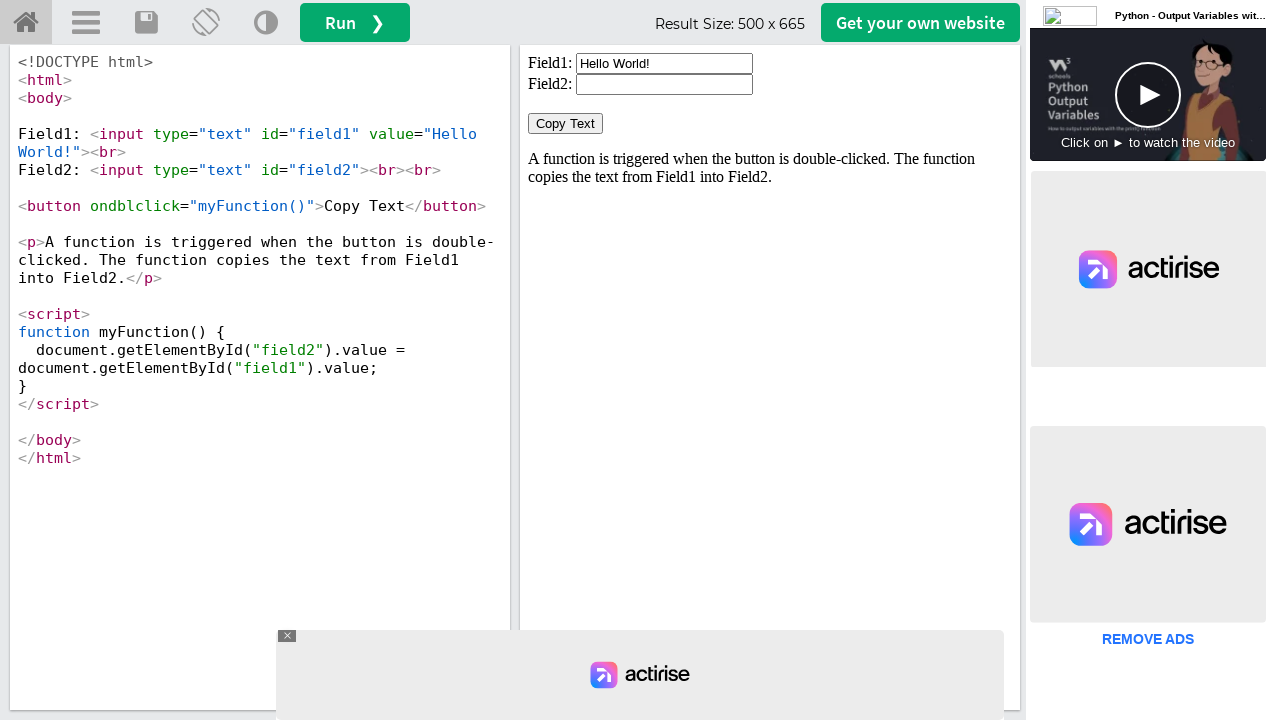

Located iframe#iframeResult containing the double-click example
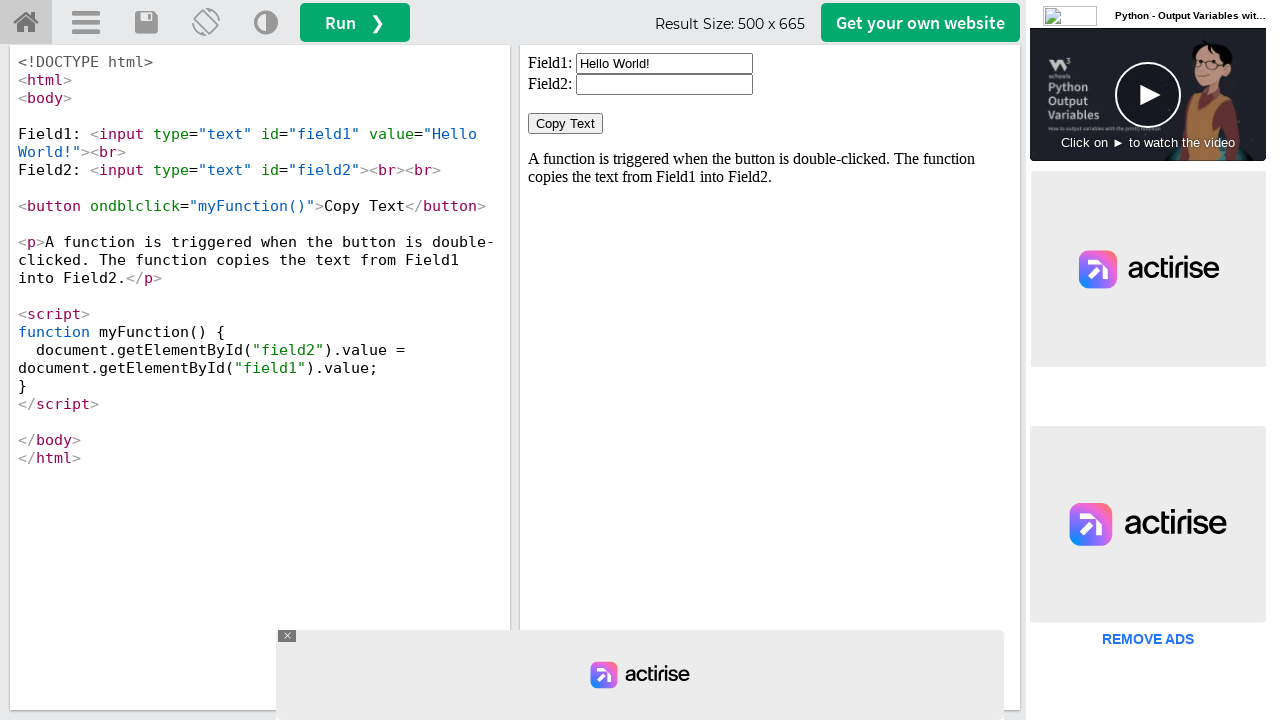

Cleared the first input field (field1) on iframe#iframeResult >> internal:control=enter-frame >> input#field1
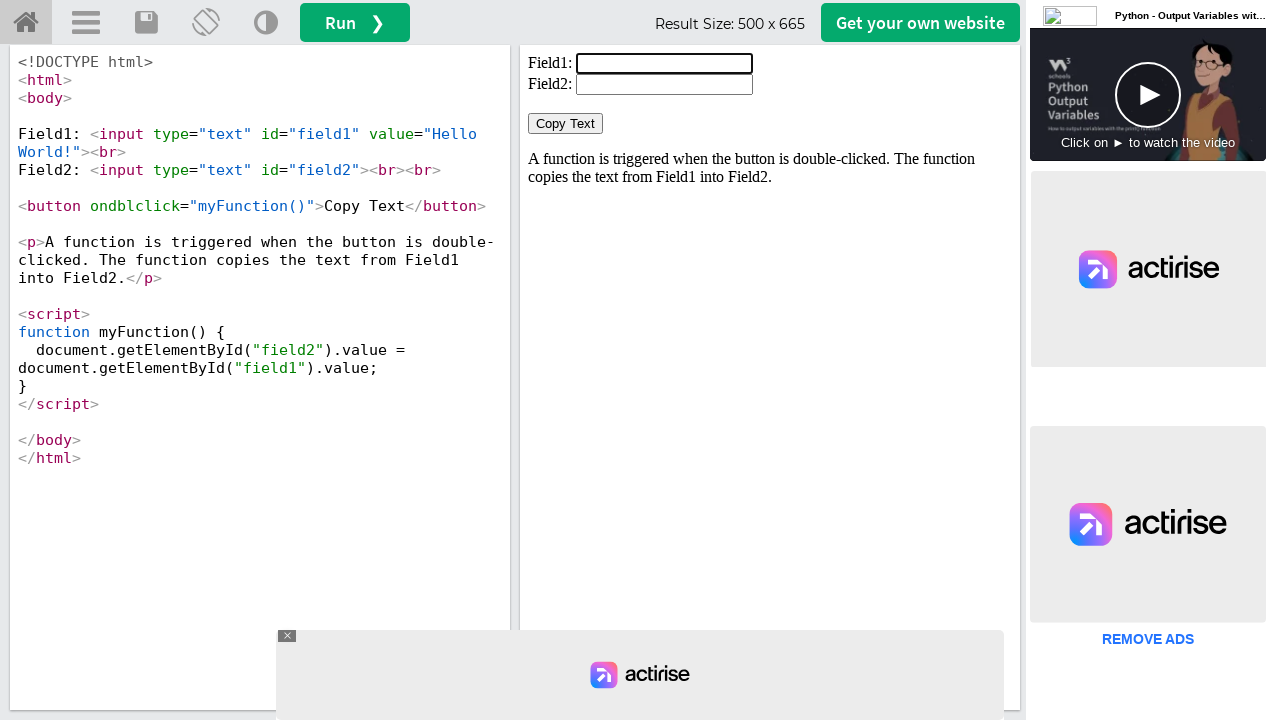

Filled the first input field with 'welcome' on iframe#iframeResult >> internal:control=enter-frame >> input#field1
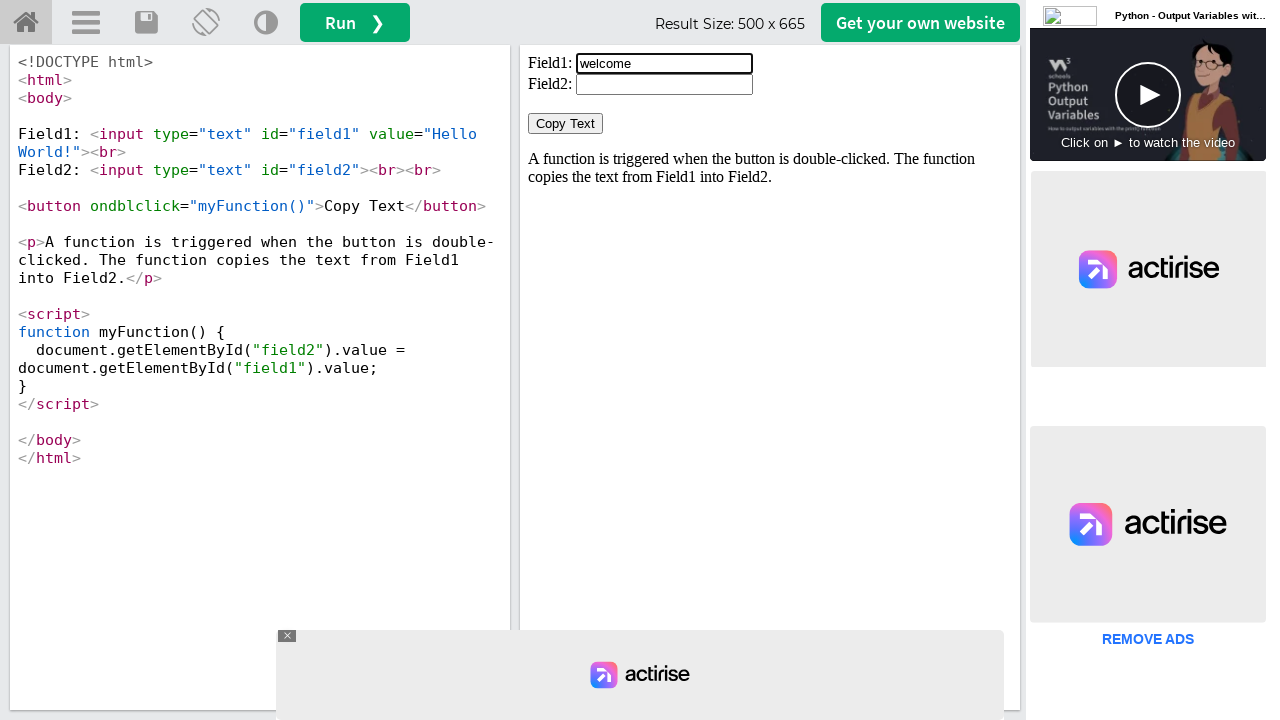

Double-clicked the 'Copy Text' button to copy text from field1 to field2 at (566, 124) on iframe#iframeResult >> internal:control=enter-frame >> button:has-text('Copy Tex
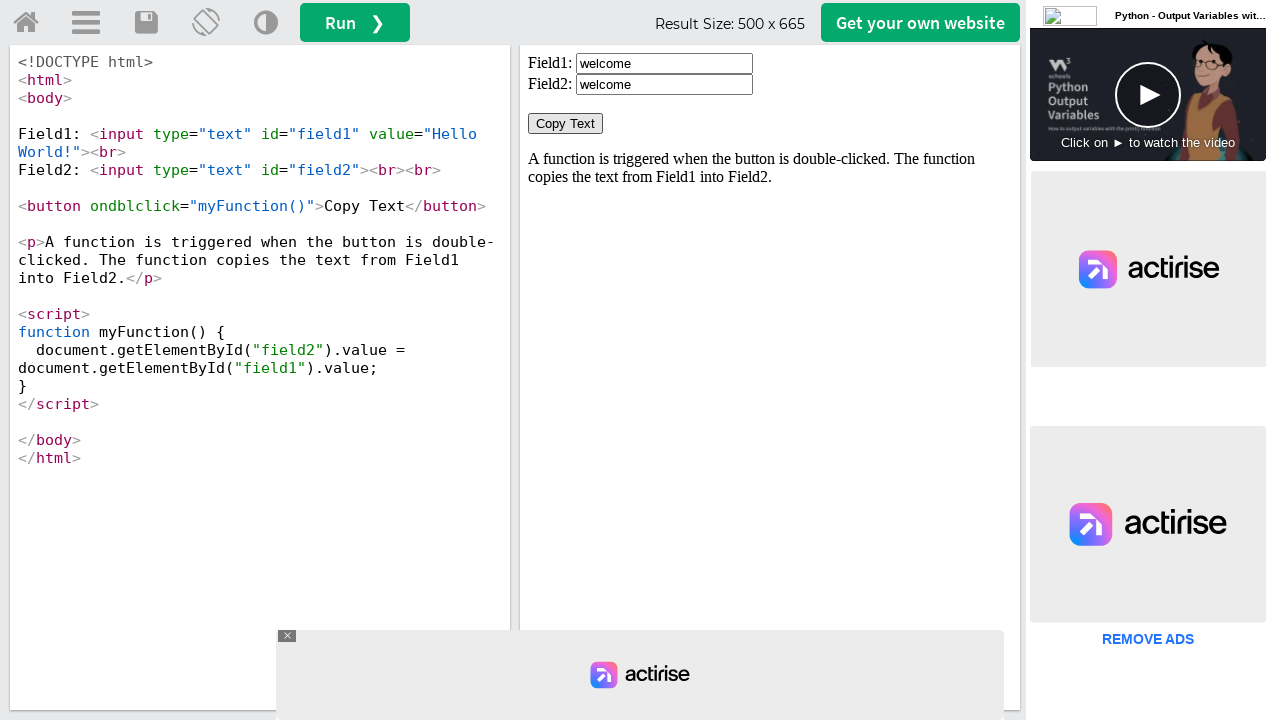

Retrieved the value from the second input field (field2)
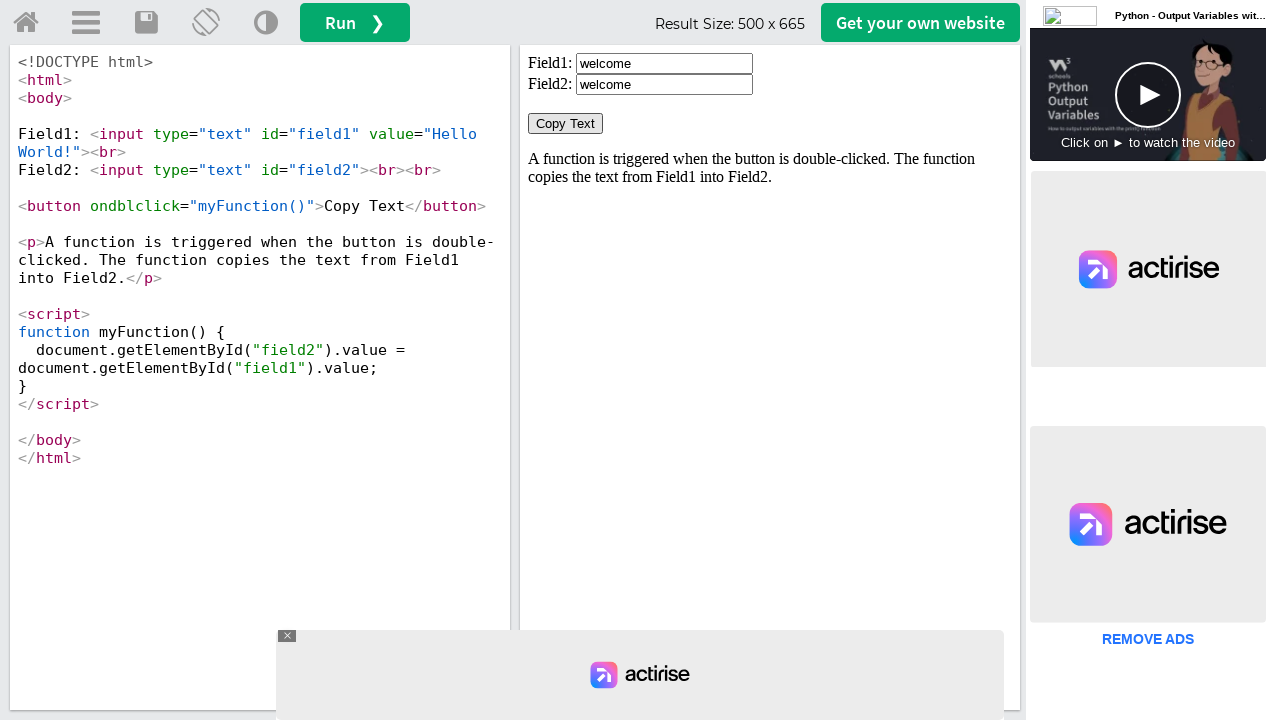

Verified that field2 contains 'welcome' after double-click copy action
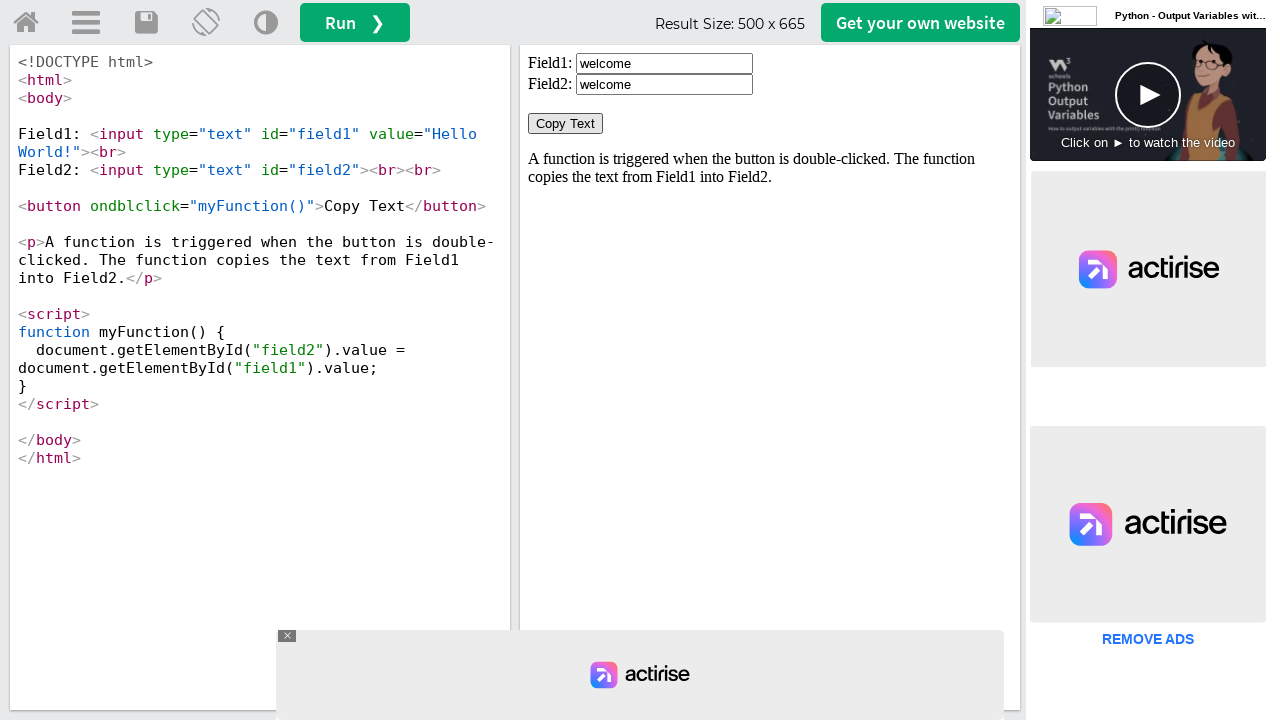

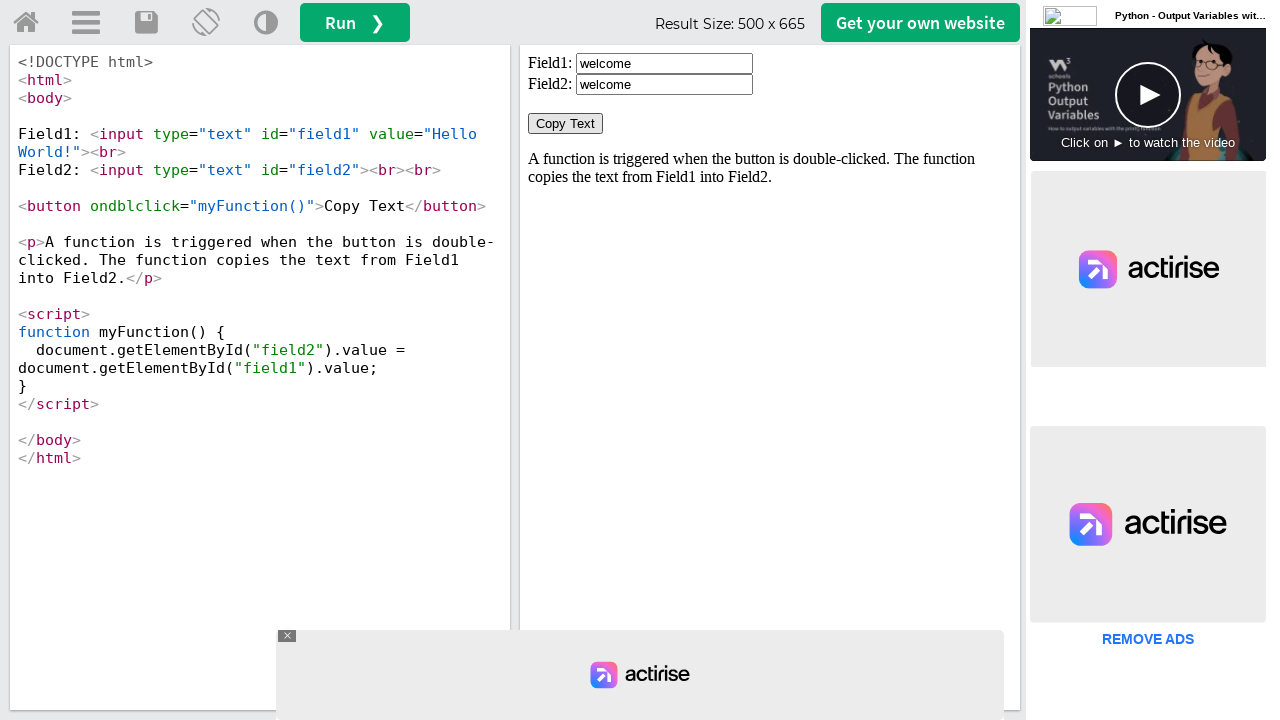